Tests sorting the Last Name column in Table 1 - first clicks to sort ascending alphabetically, verifies order, then clicks again to sort descending and verifies the reverse order.

Starting URL: https://the-internet.herokuapp.com/tables

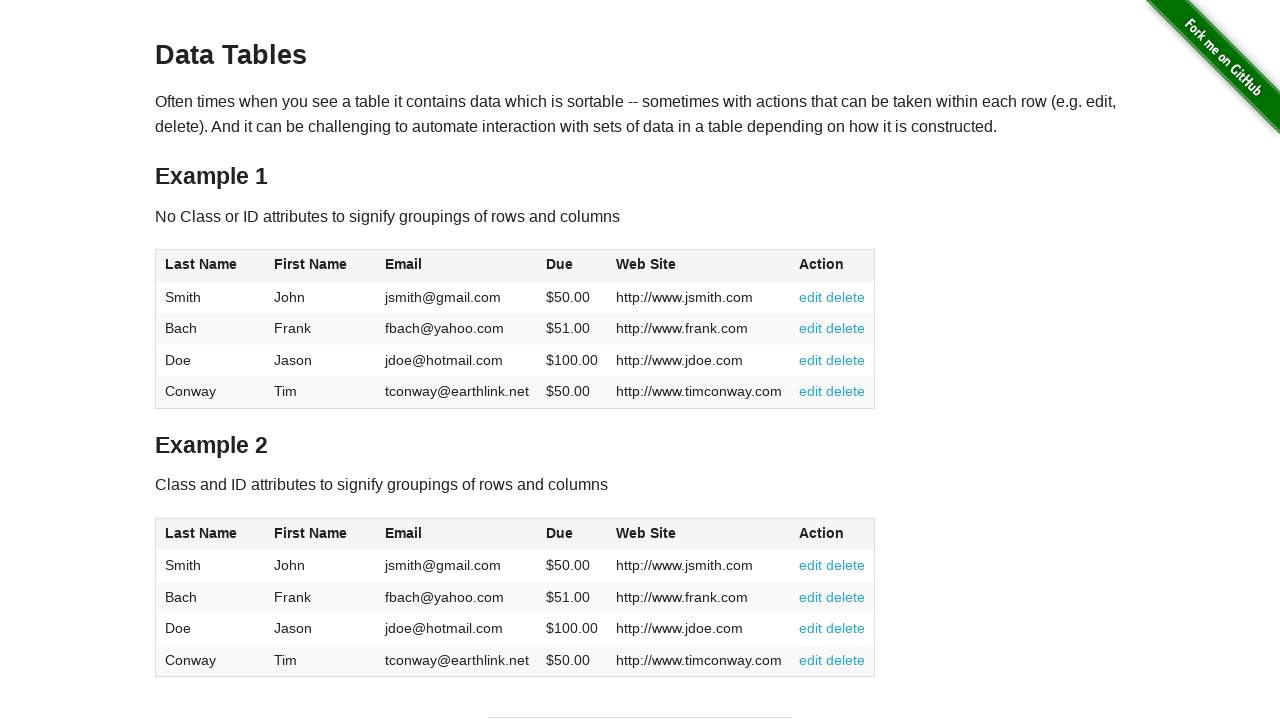

Clicked Last Name header in Table 1 to sort ascending at (210, 266) on #table1 thead th:nth-child(1)
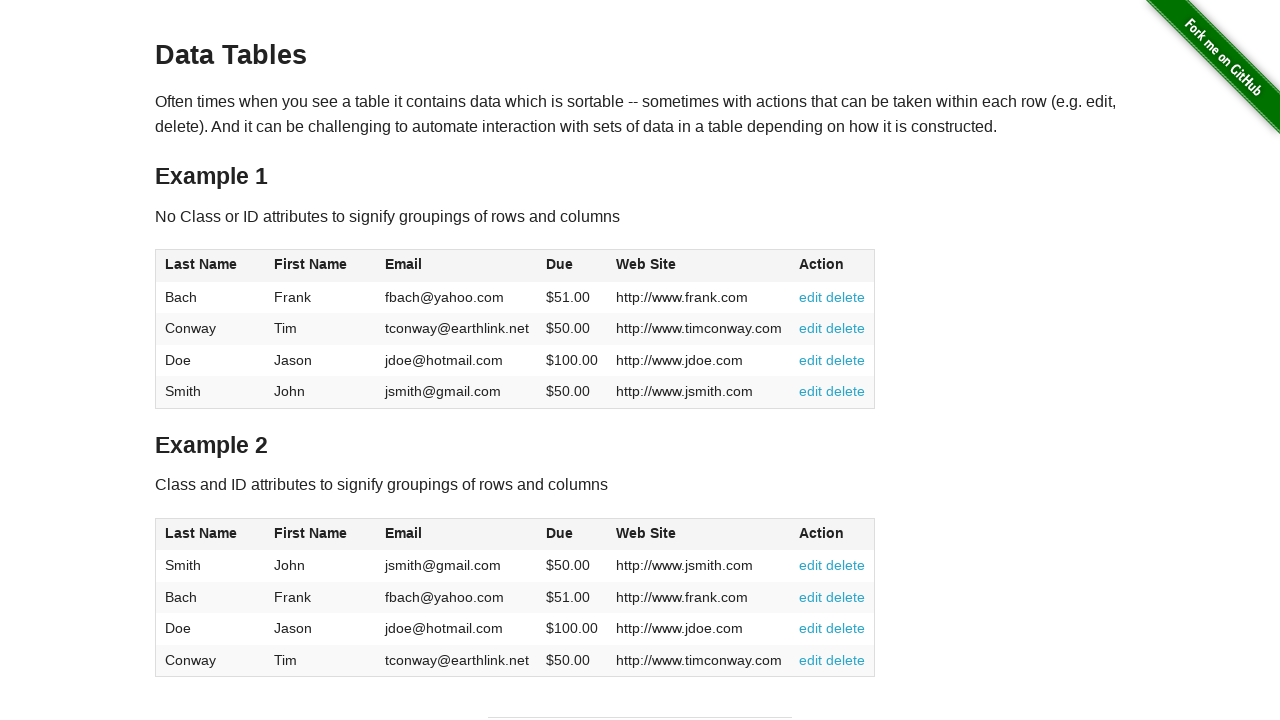

Waited for table to be sorted
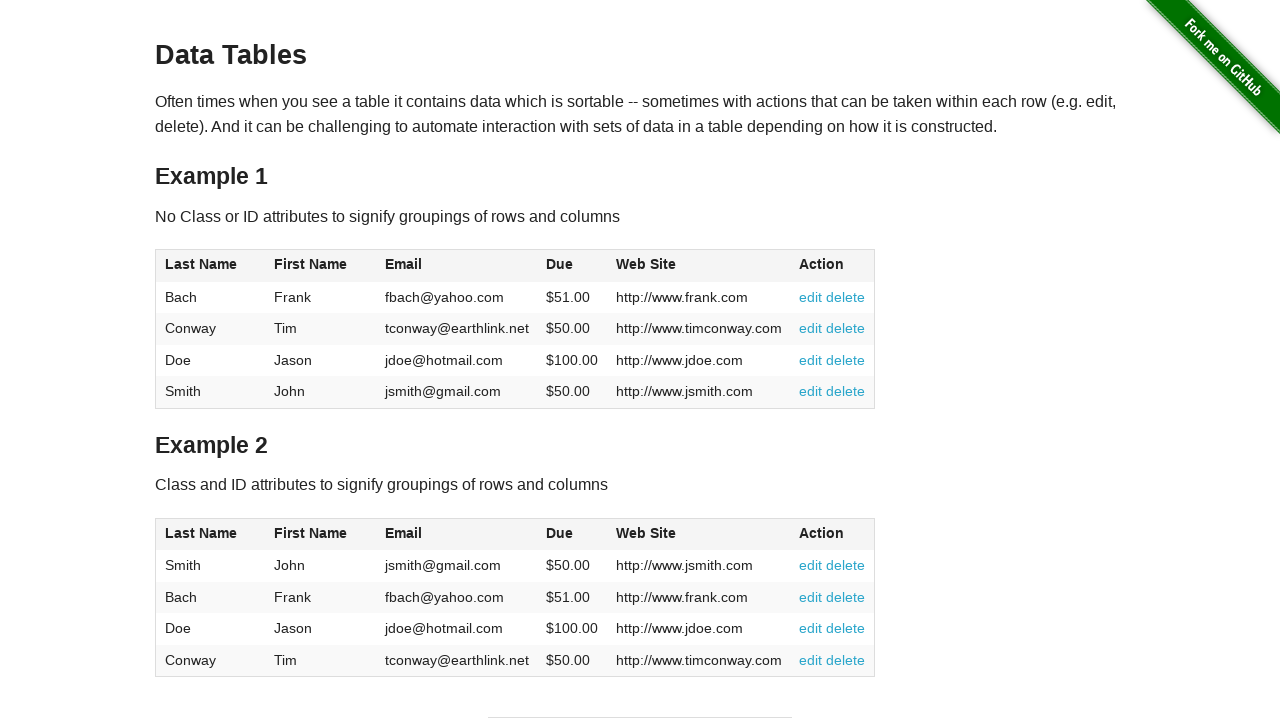

Retrieved last names from Table 1 after ascending sort
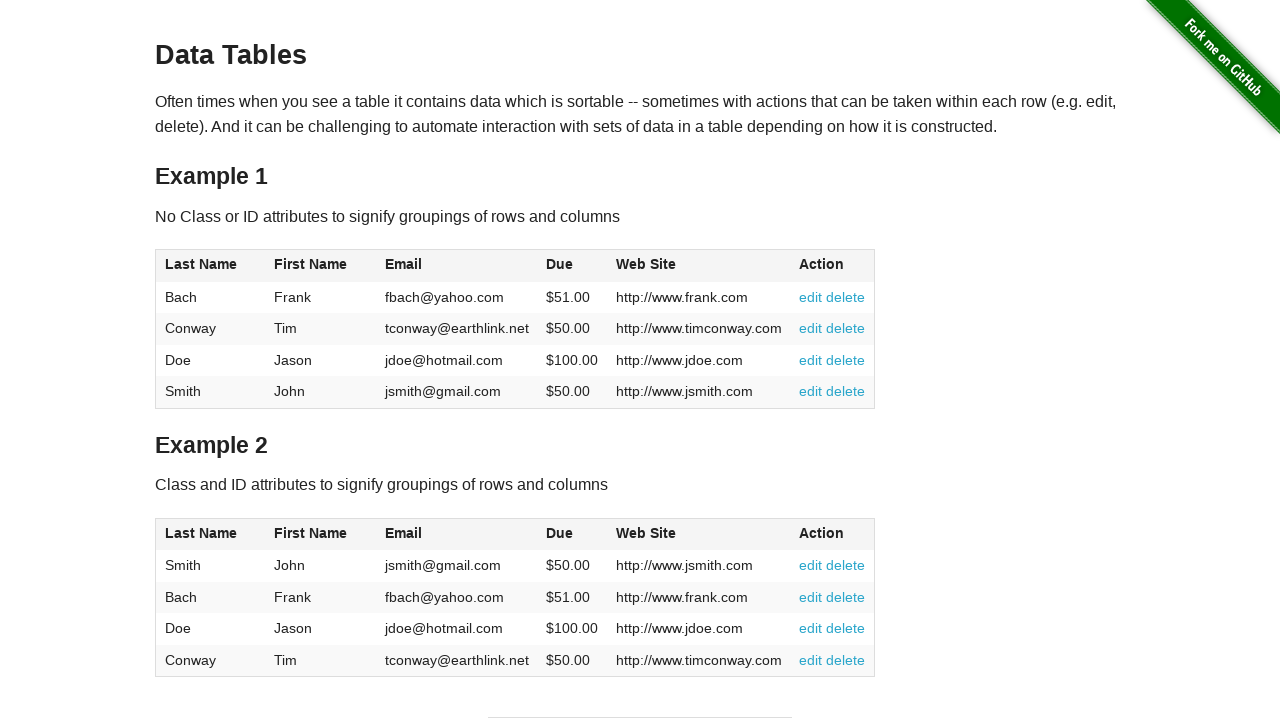

Verified last names are in ascending alphabetical order
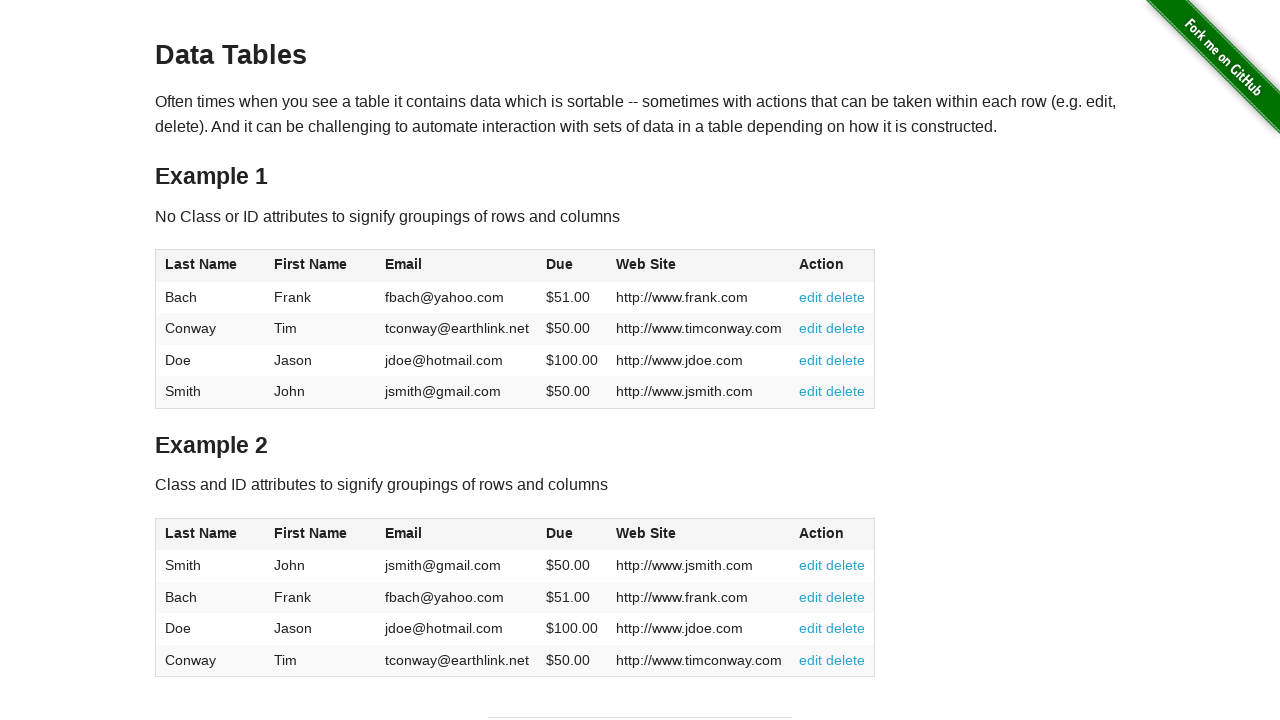

Clicked Last Name header in Table 1 again to sort descending at (210, 266) on #table1 thead th:nth-child(1)
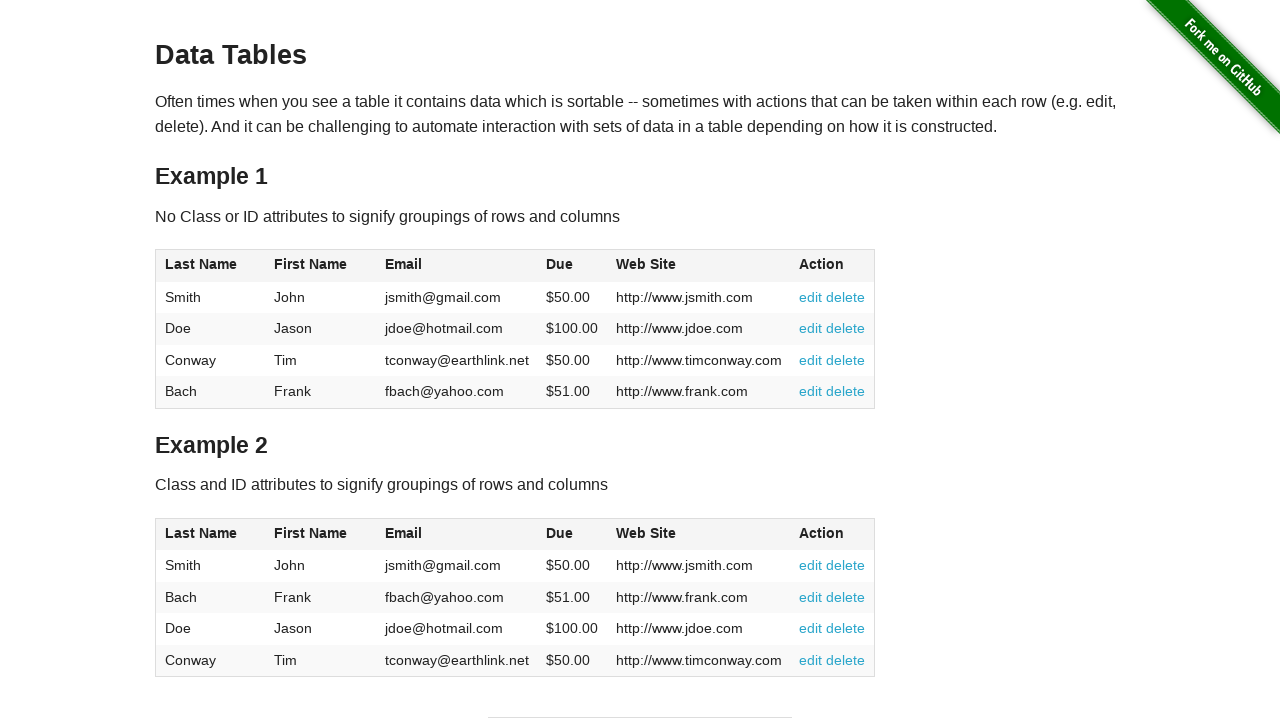

Waited for table to be sorted
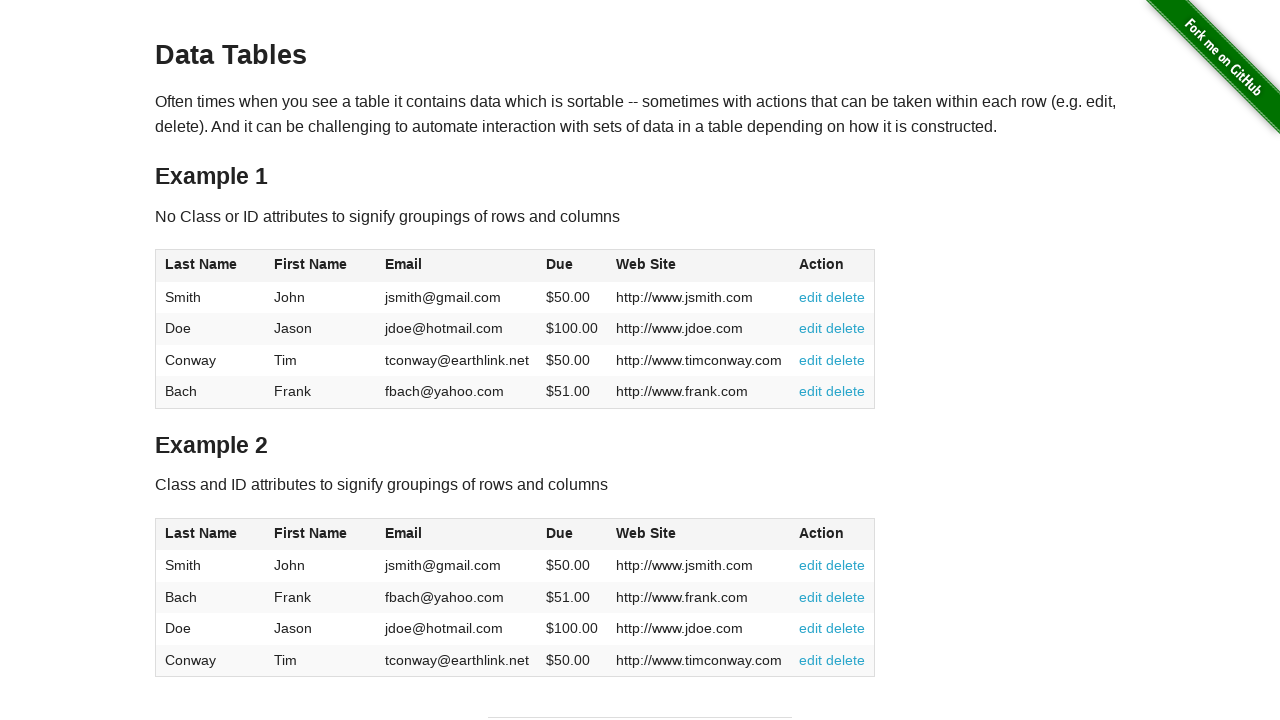

Retrieved last names from Table 1 after descending sort
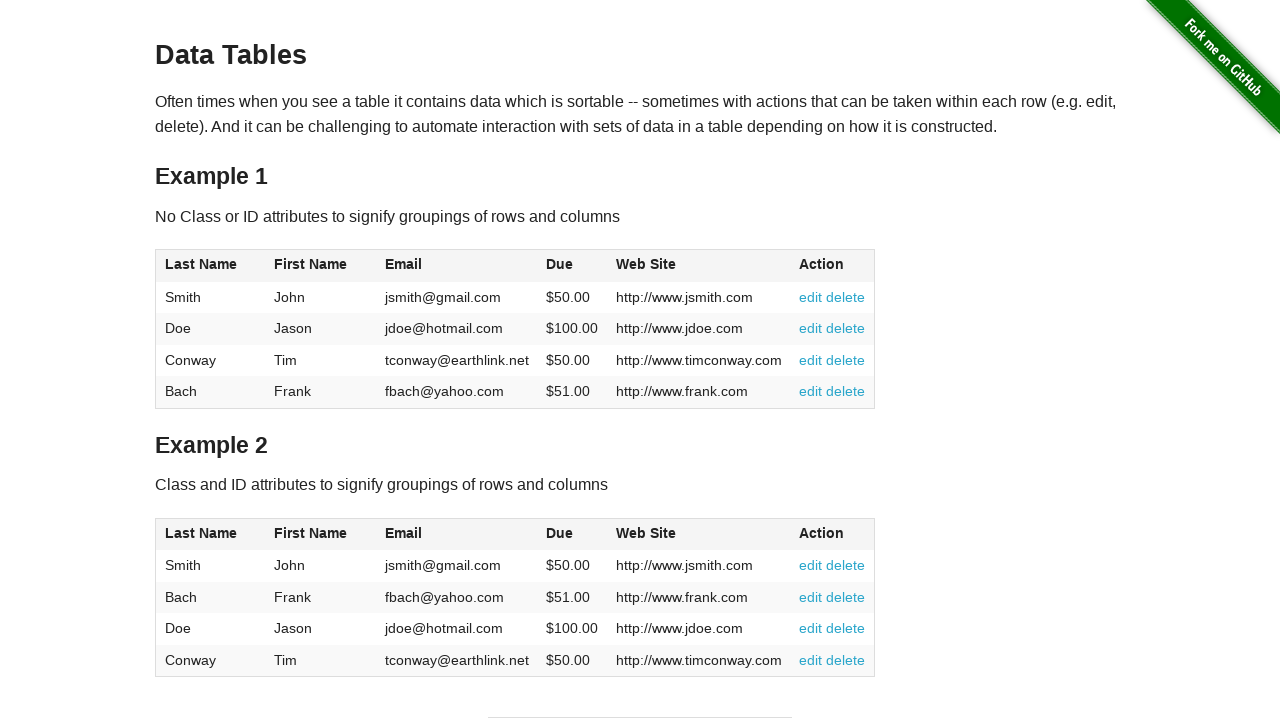

Verified last names are in descending alphabetical order
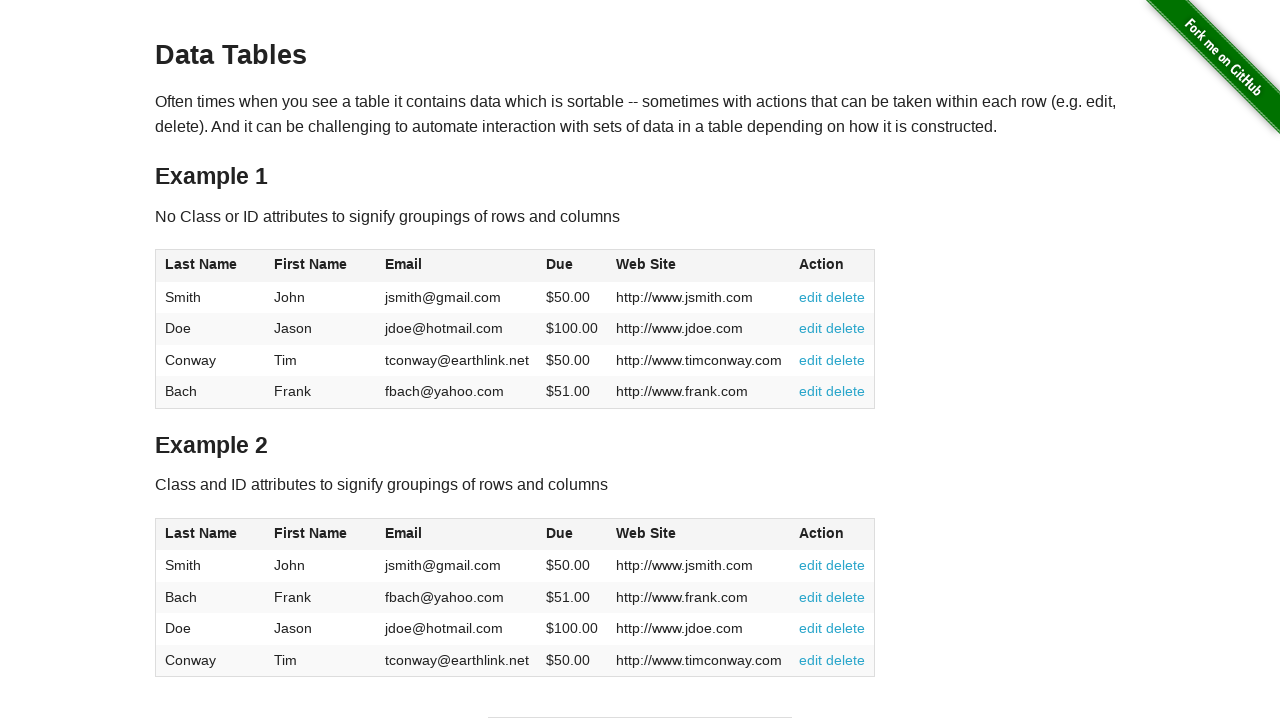

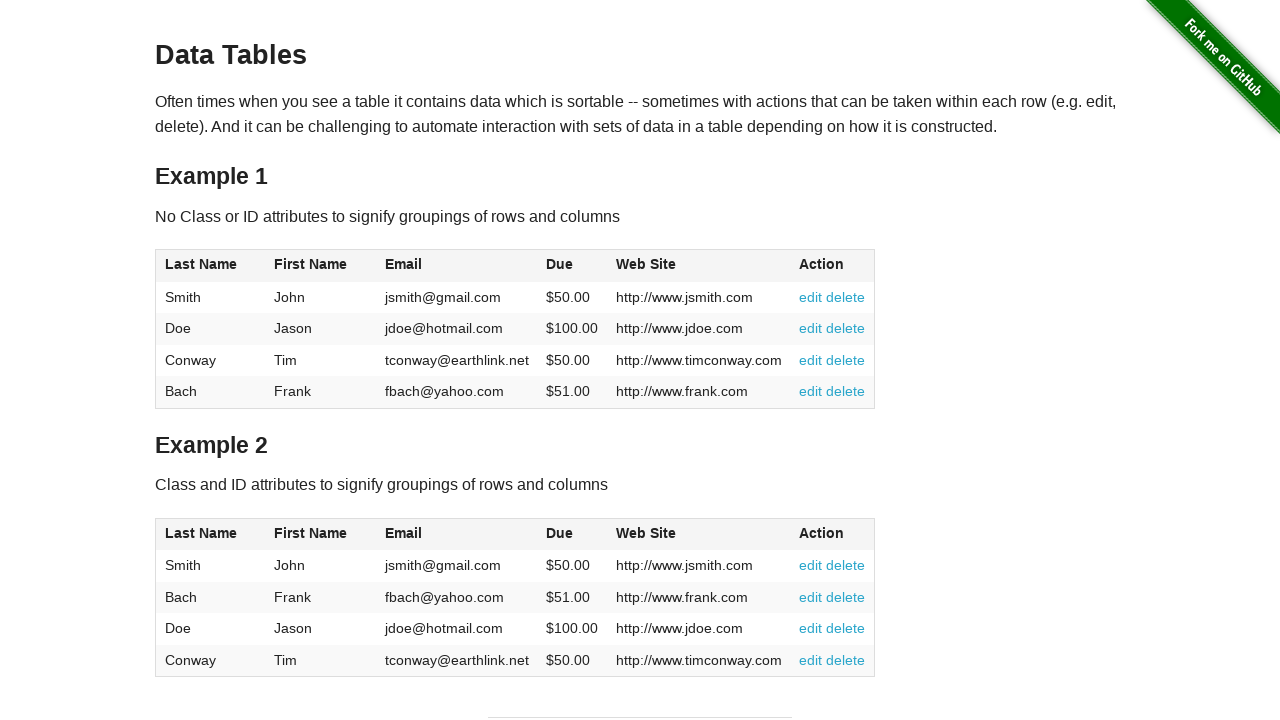